Tests dynamic loading where an element is added to the DOM after clicking Start, waiting for its presence and verifying the text.

Starting URL: https://the-internet.herokuapp.com/dynamic_loading/2

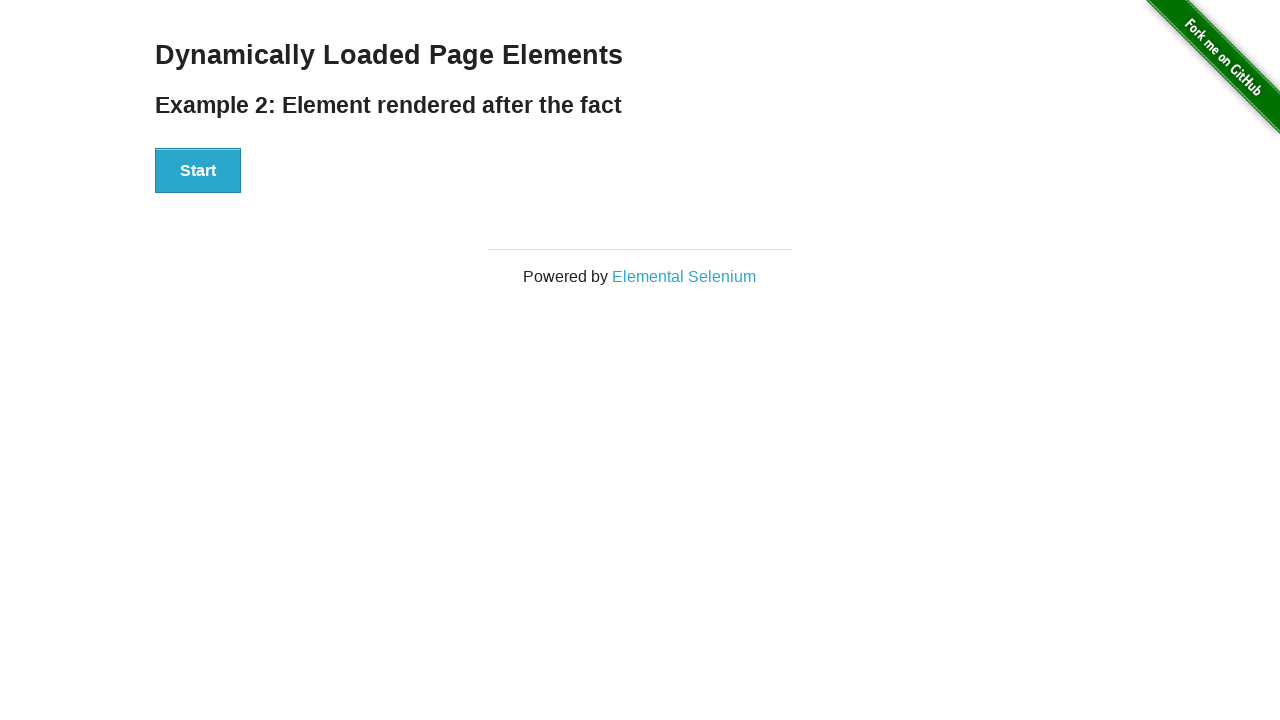

Navigated to dynamic loading page
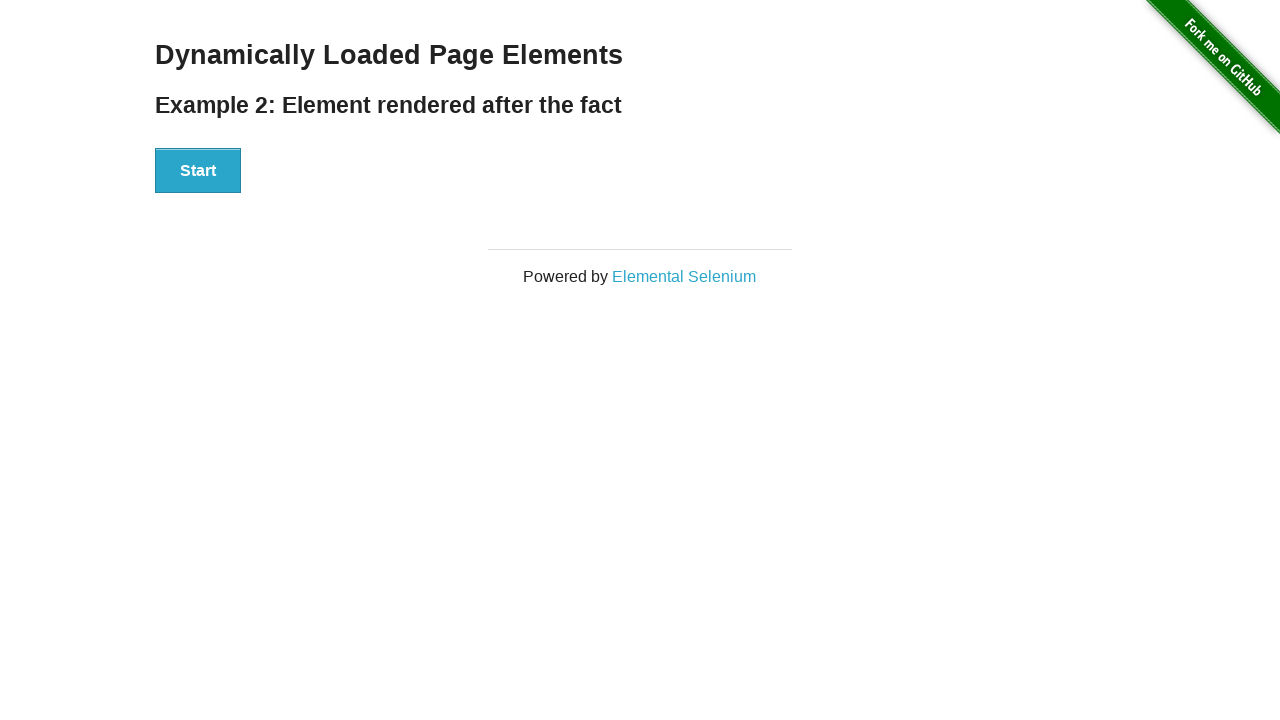

Clicked the Start button to trigger dynamic loading at (198, 171) on #start button
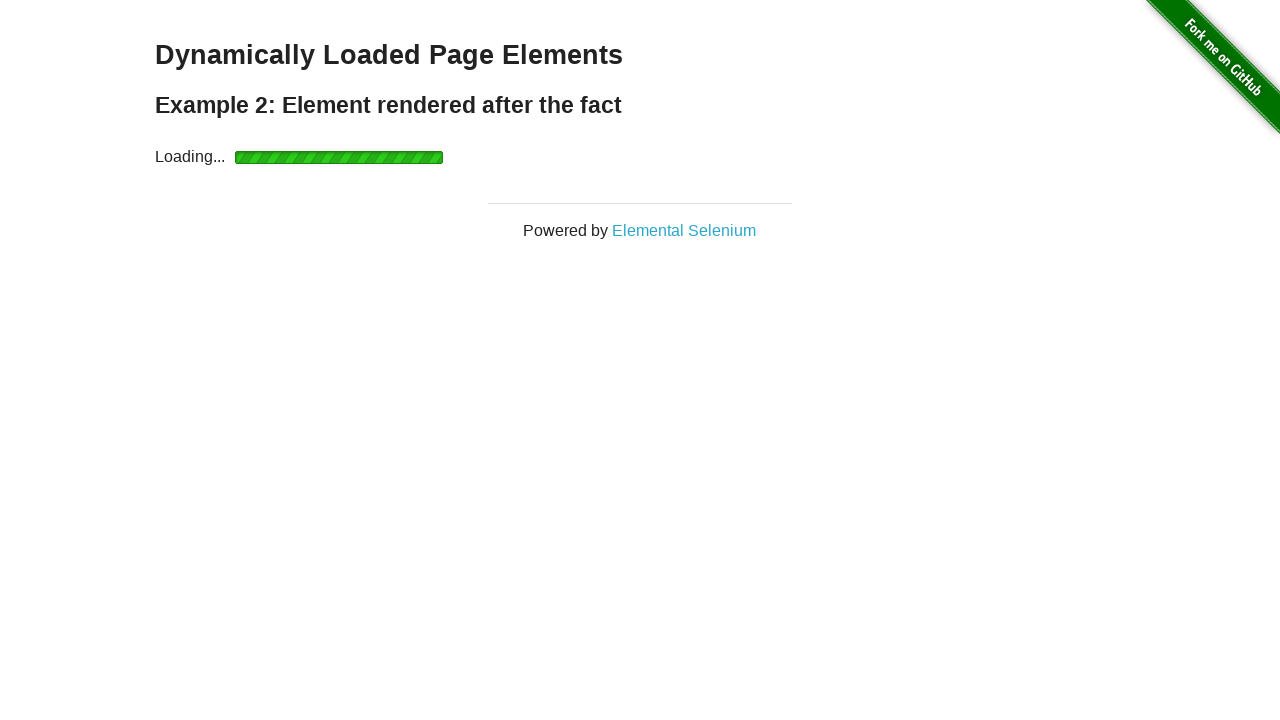

Element with id 'finish' is now present in the DOM
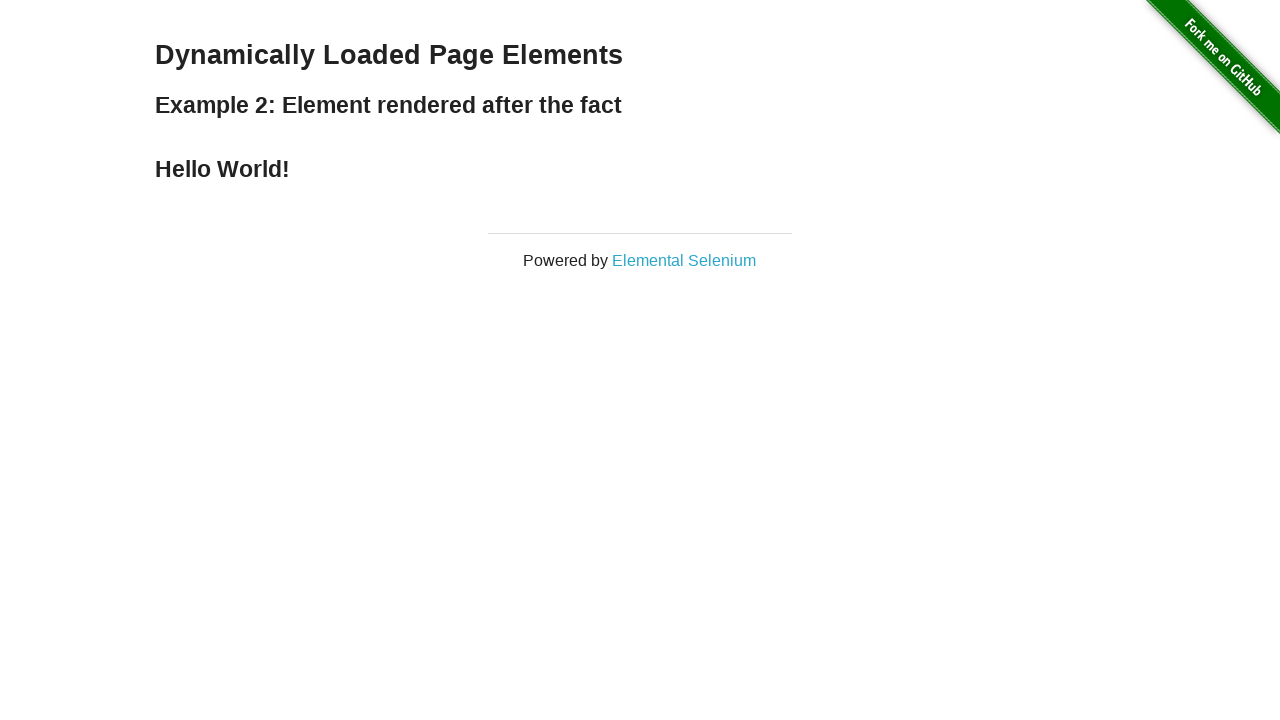

Located the finish element
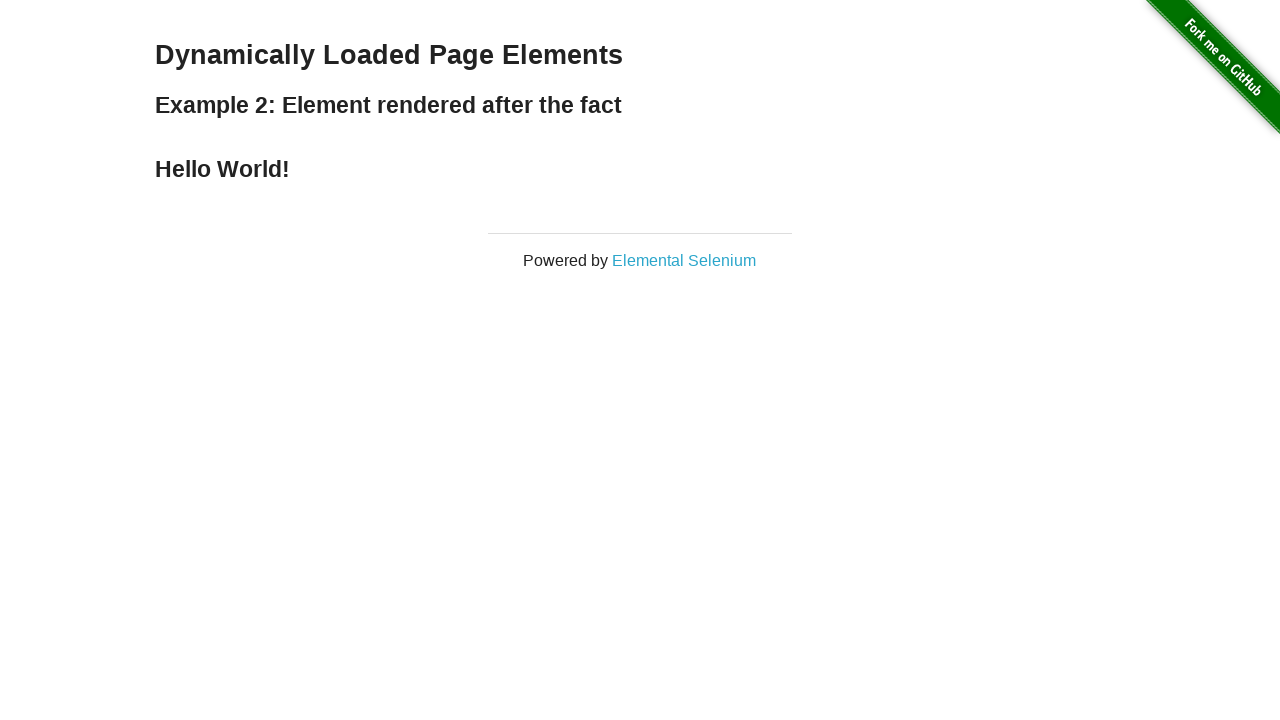

Verified finish element text: Hello World!
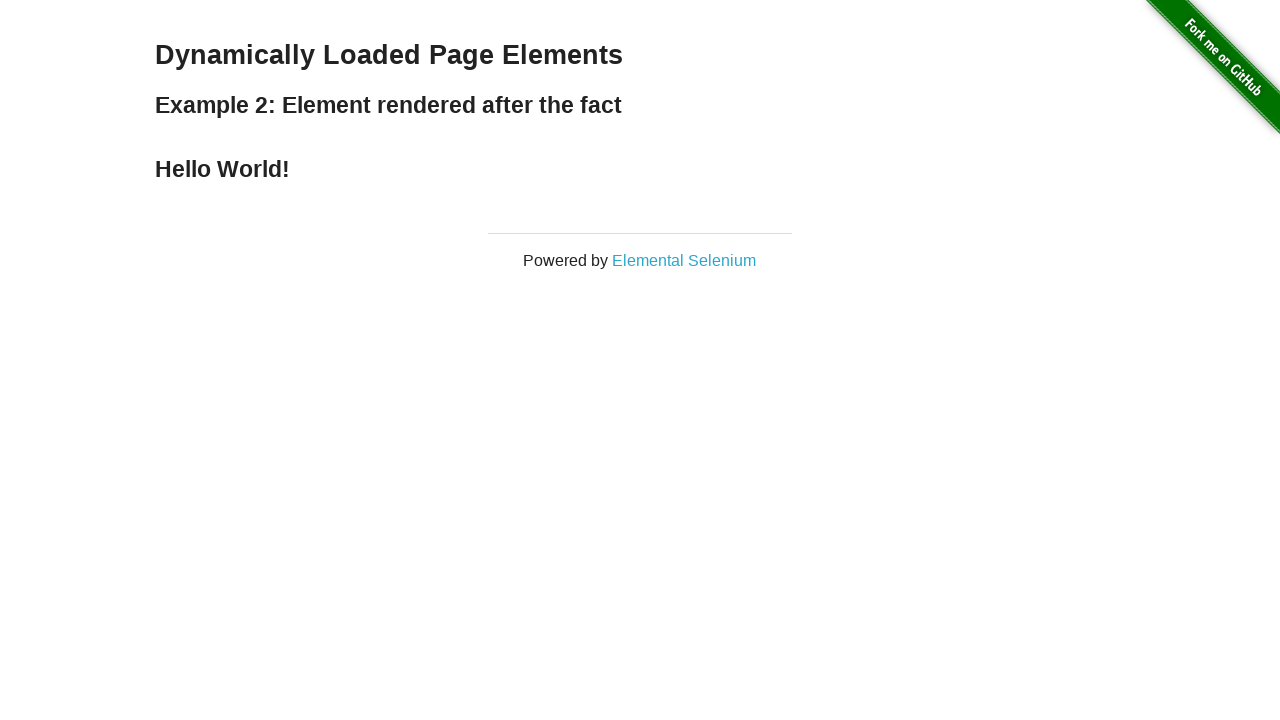

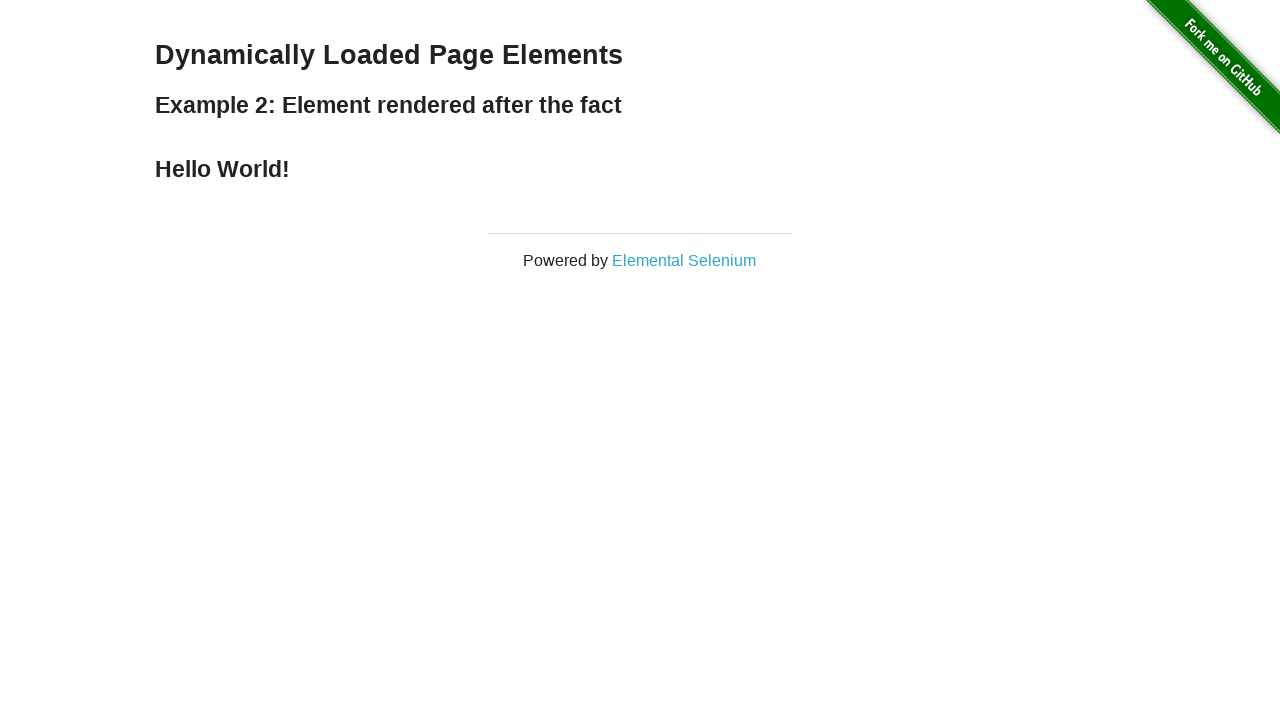